Tests an explicit wait scenario where the script waits for a price element to show "$100", then clicks a book button, reads a value, calculates a mathematical result, and submits the answer.

Starting URL: http://suninjuly.github.io/explicit_wait2.html

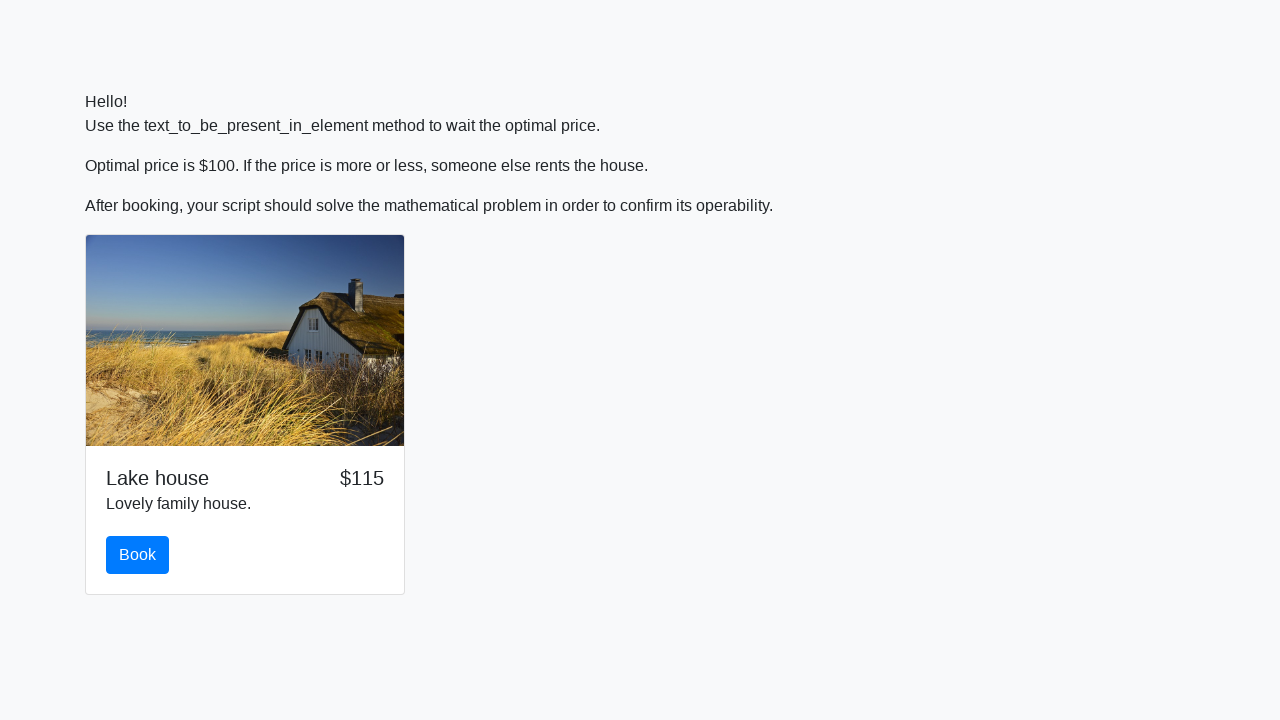

Waited for price element to show $100
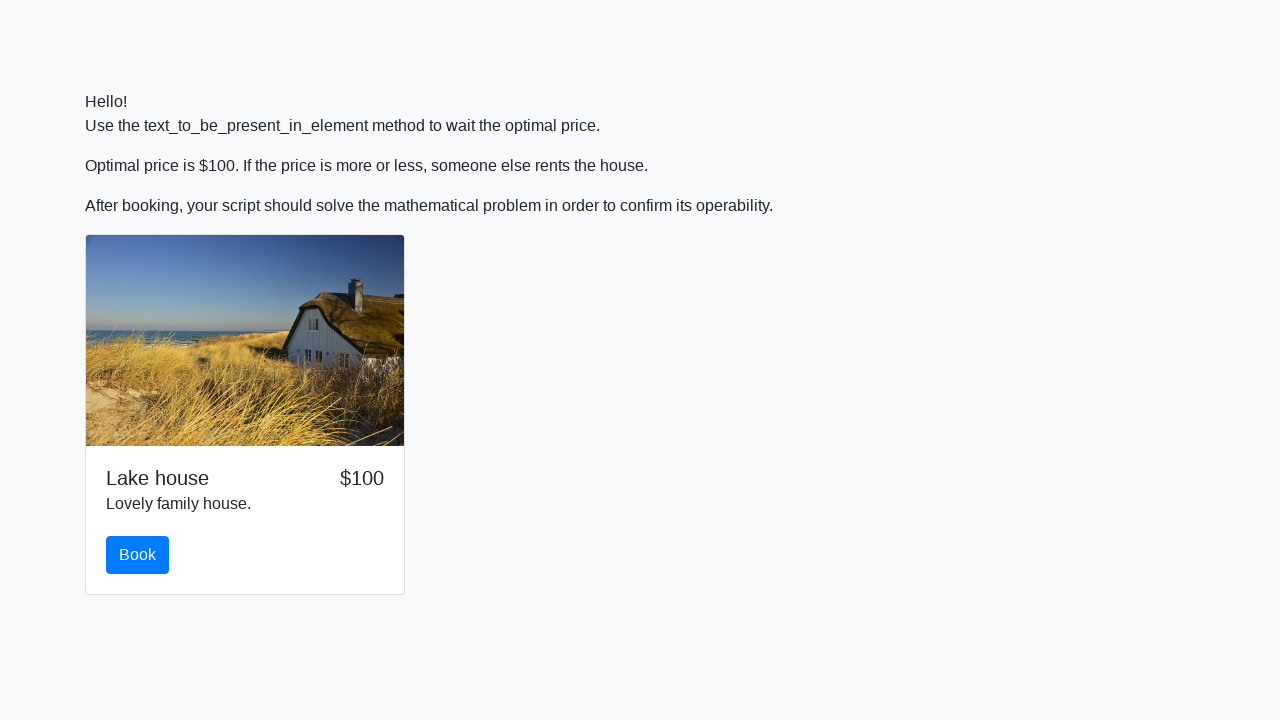

Clicked the book button at (138, 555) on #book
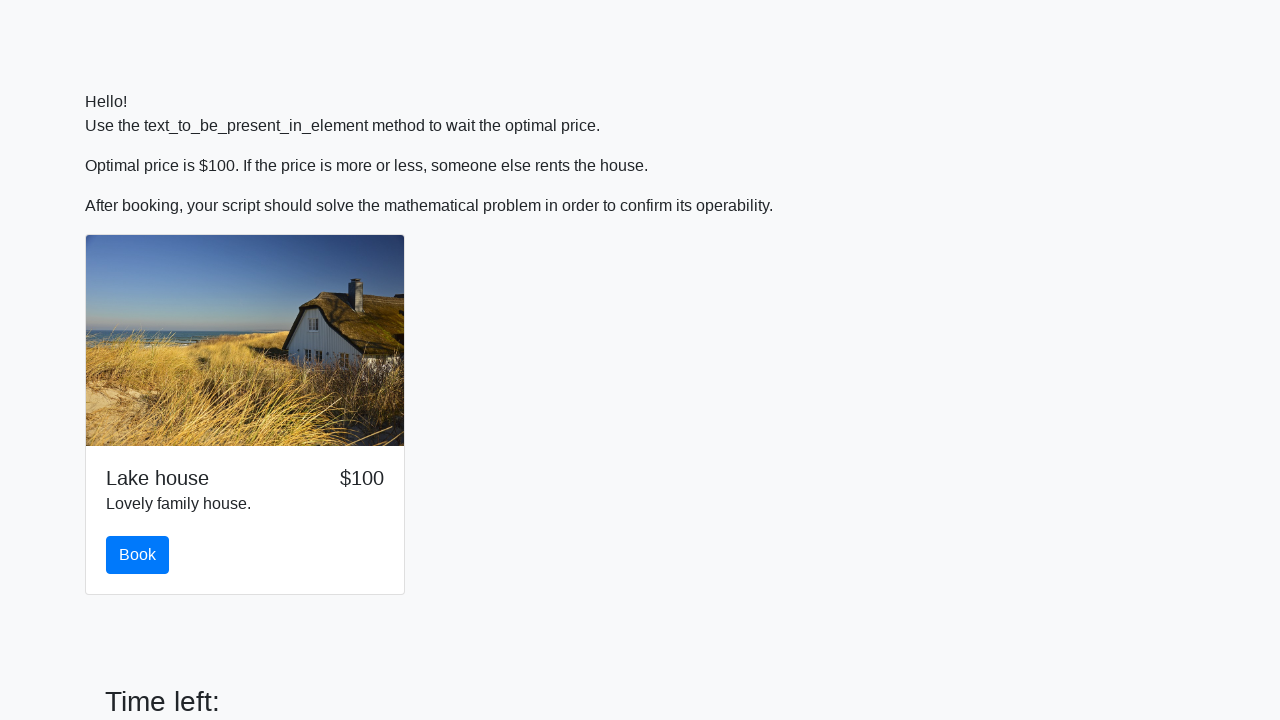

Retrieved input value and extracted integer
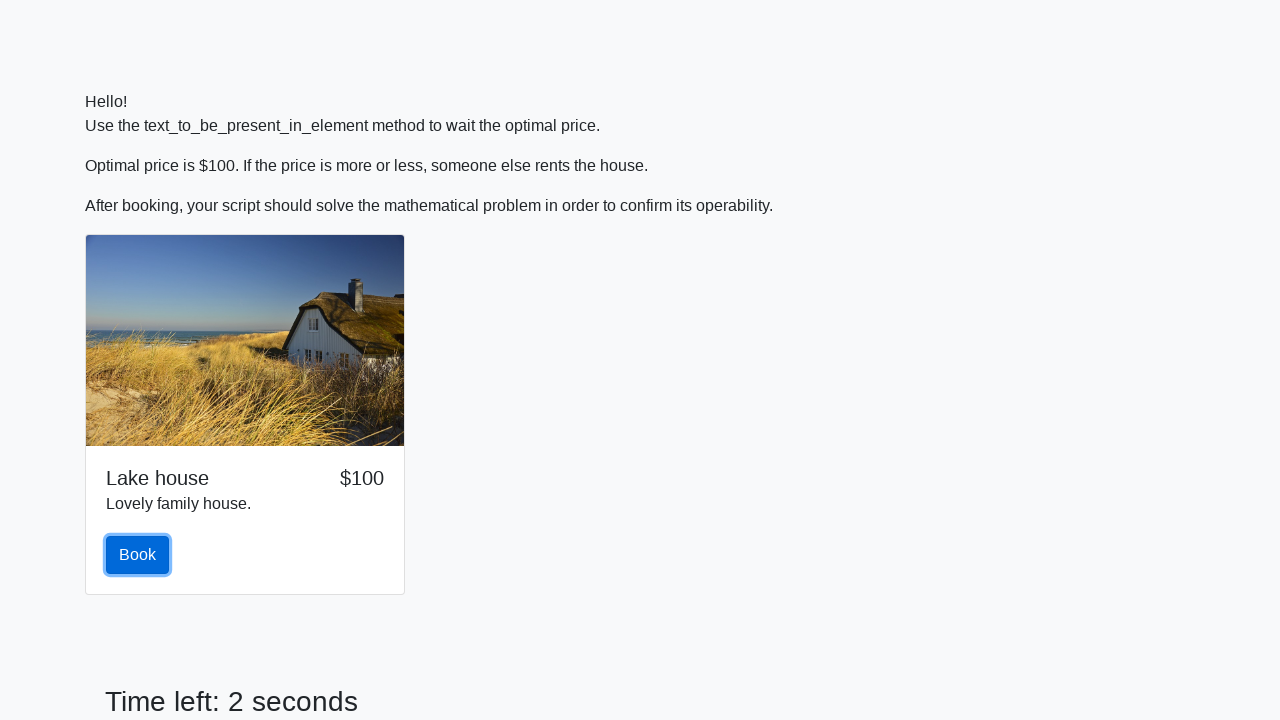

Calculated mathematical result: 2.3772556776007496
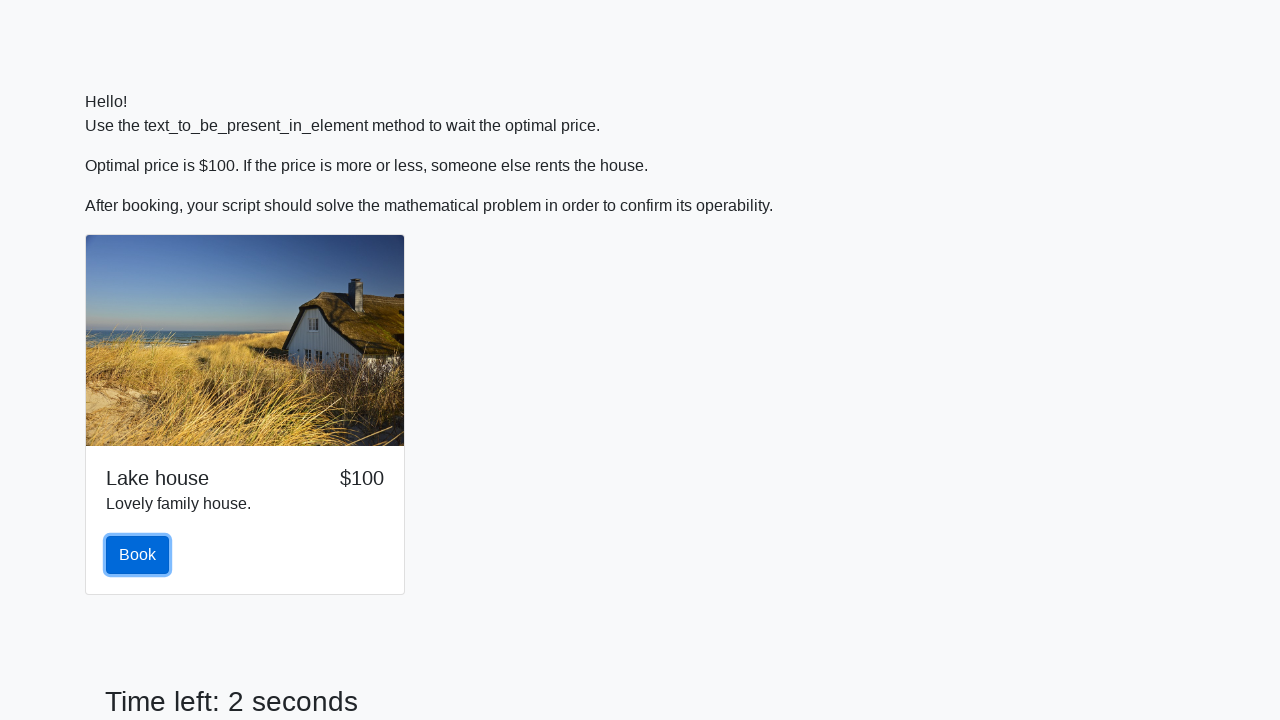

Filled answer field with calculated value on #answer
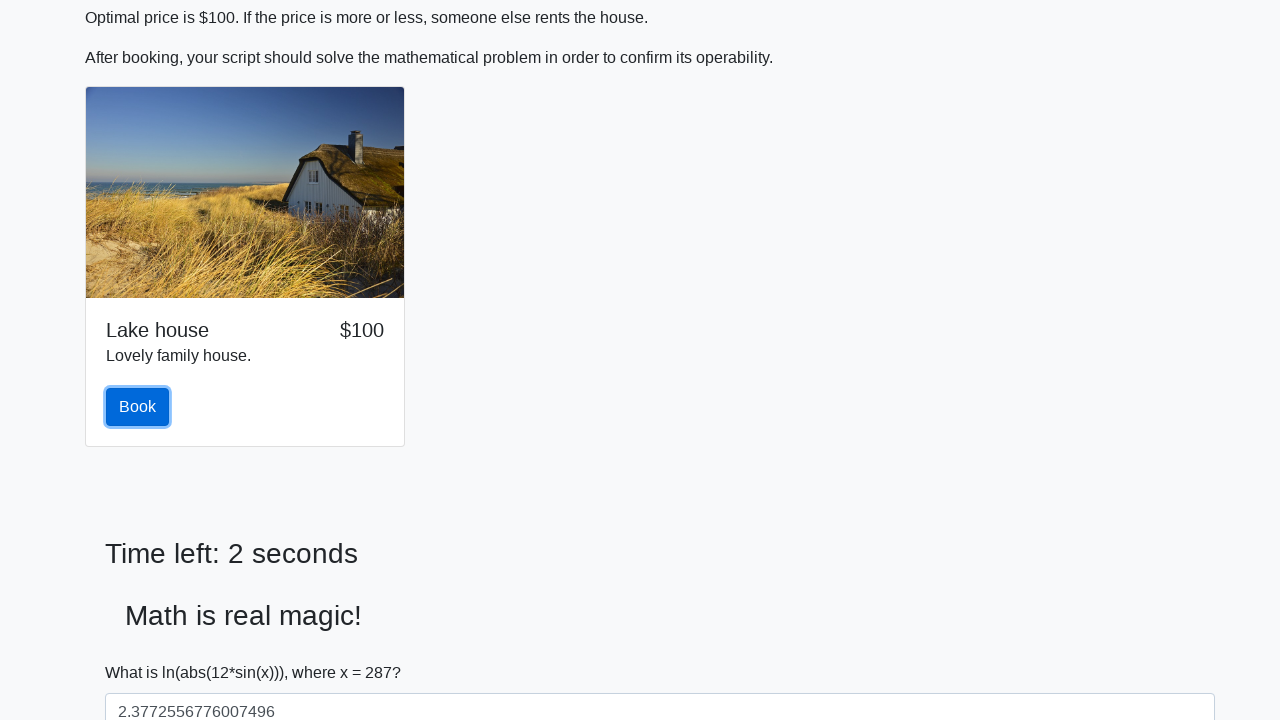

Clicked the solve button to submit answer at (143, 651) on #solve
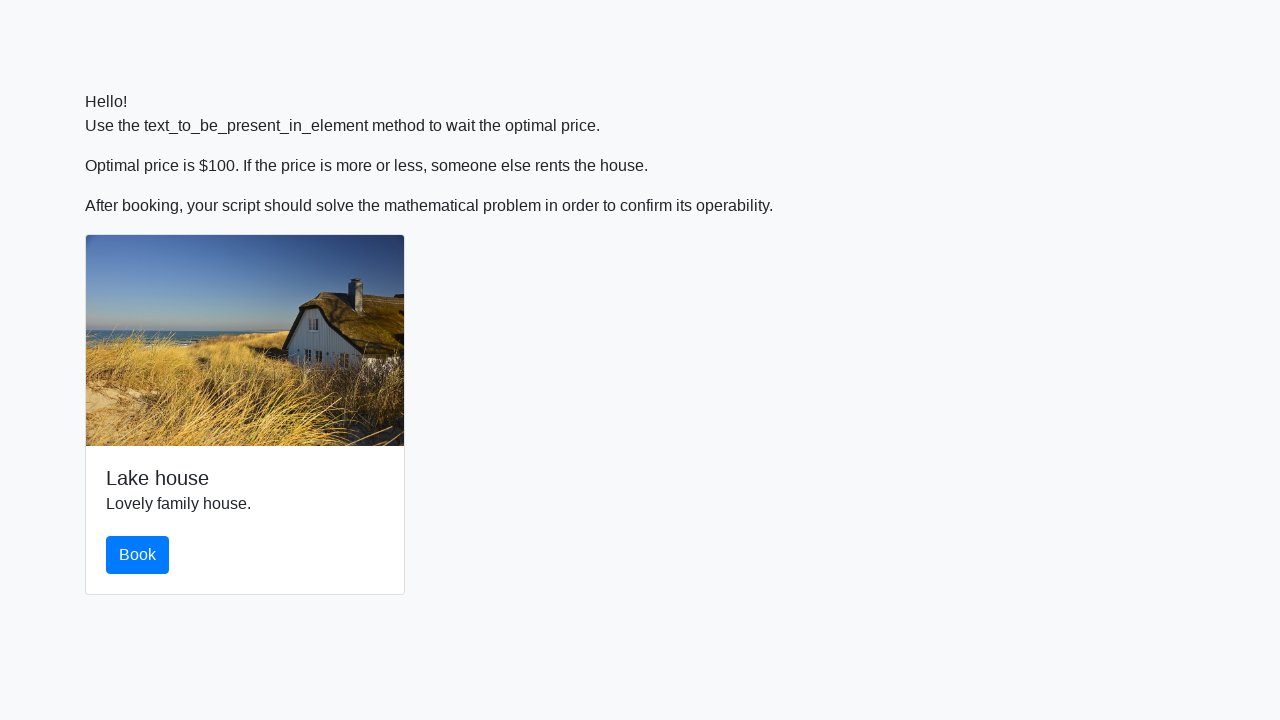

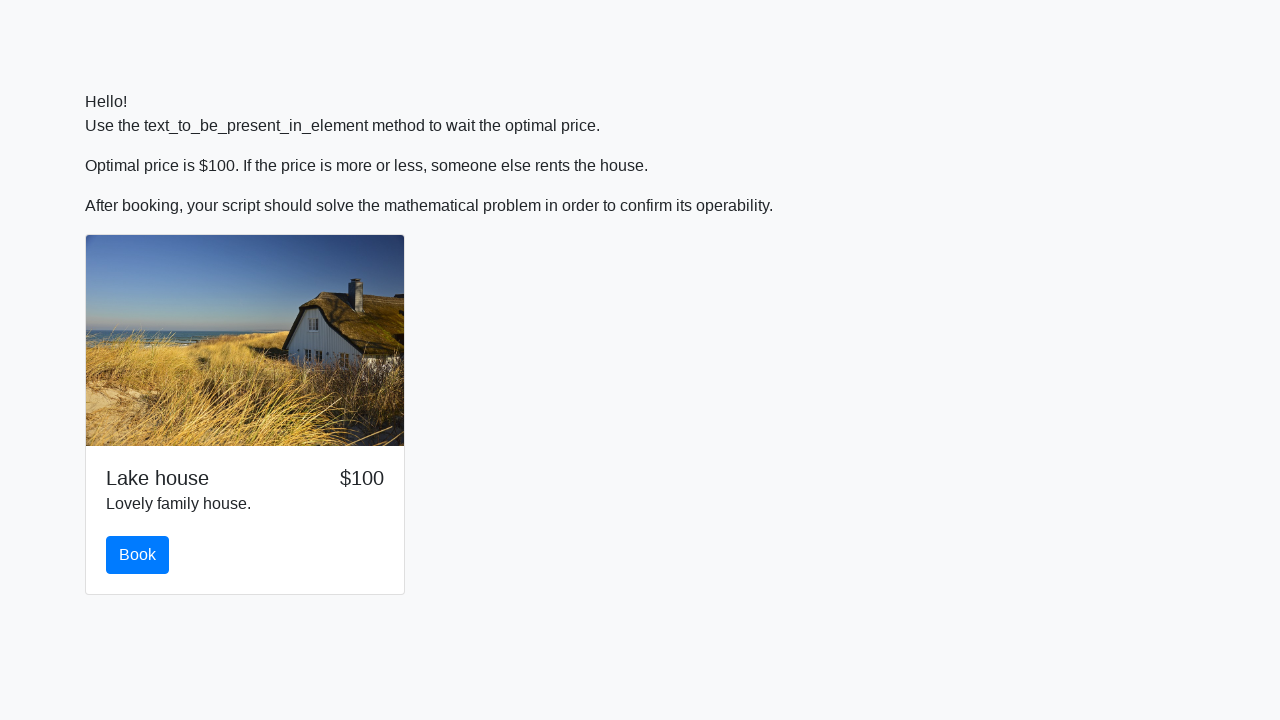